Tests that edits are saved when the edit input loses focus (blur event)

Starting URL: https://demo.playwright.dev/todomvc

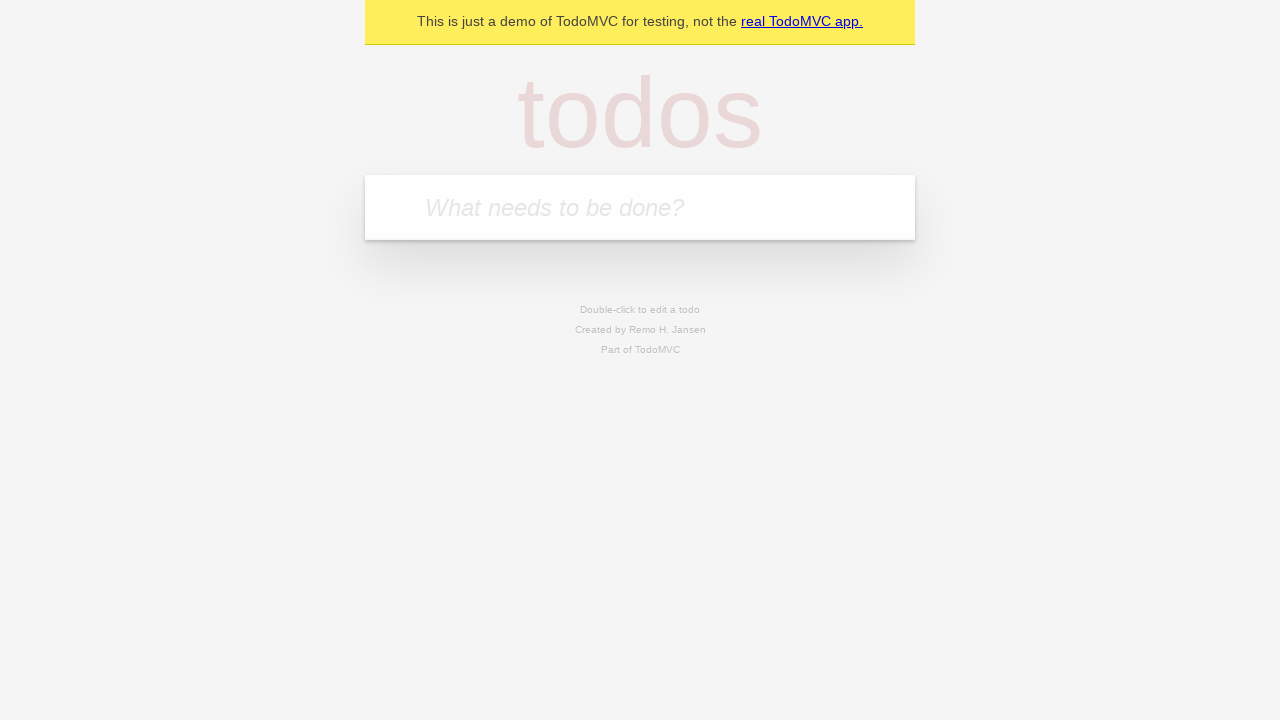

Filled todo input with 'buy some cheese' on internal:attr=[placeholder="What needs to be done?"i]
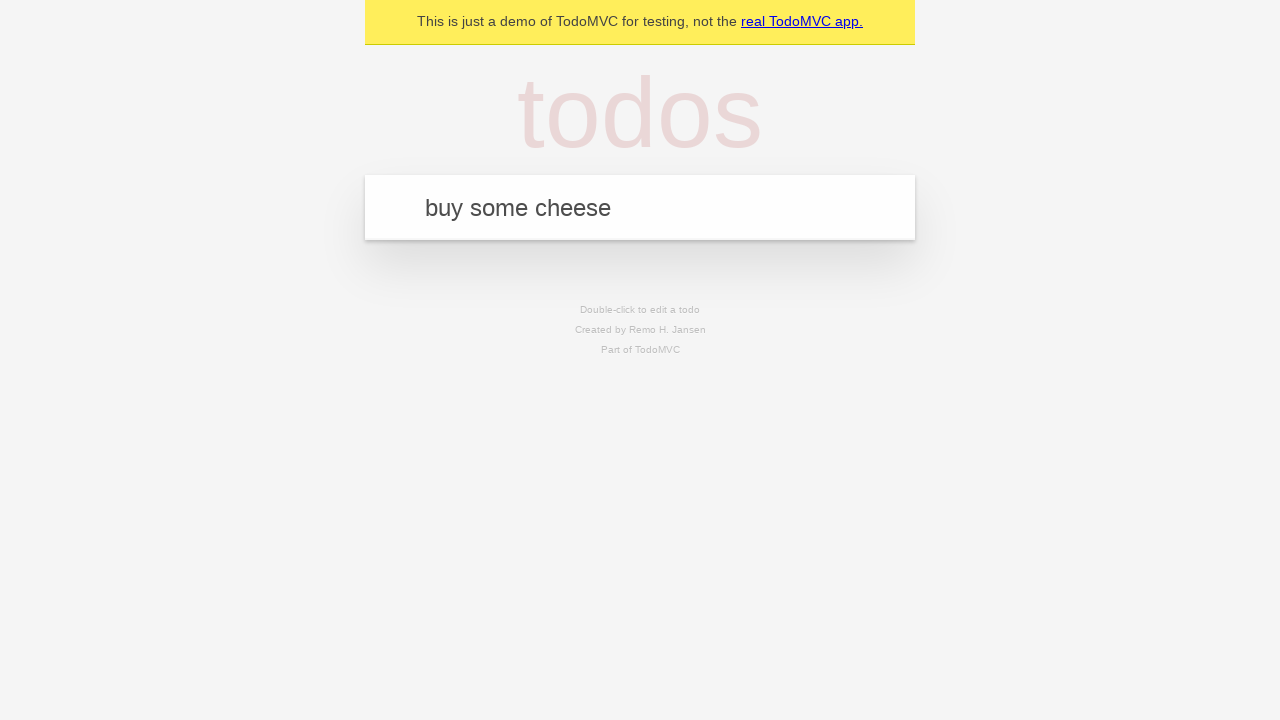

Pressed Enter to create todo 'buy some cheese' on internal:attr=[placeholder="What needs to be done?"i]
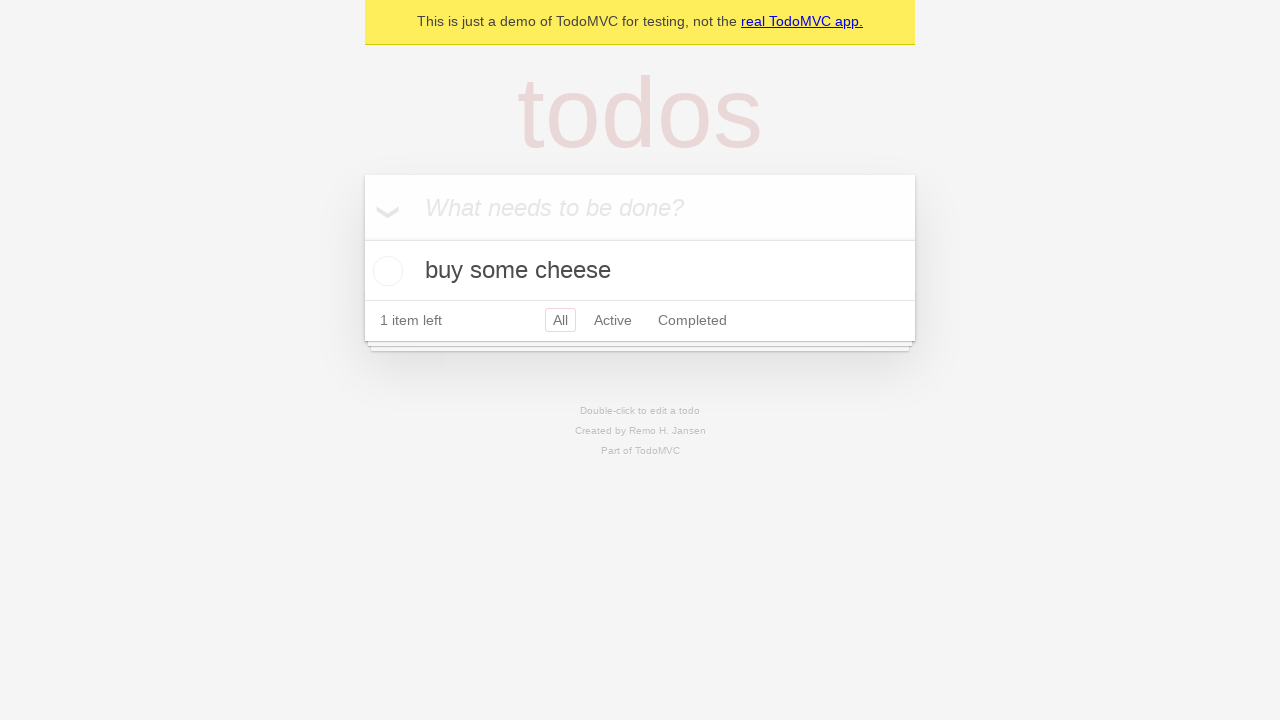

Filled todo input with 'feed the cat' on internal:attr=[placeholder="What needs to be done?"i]
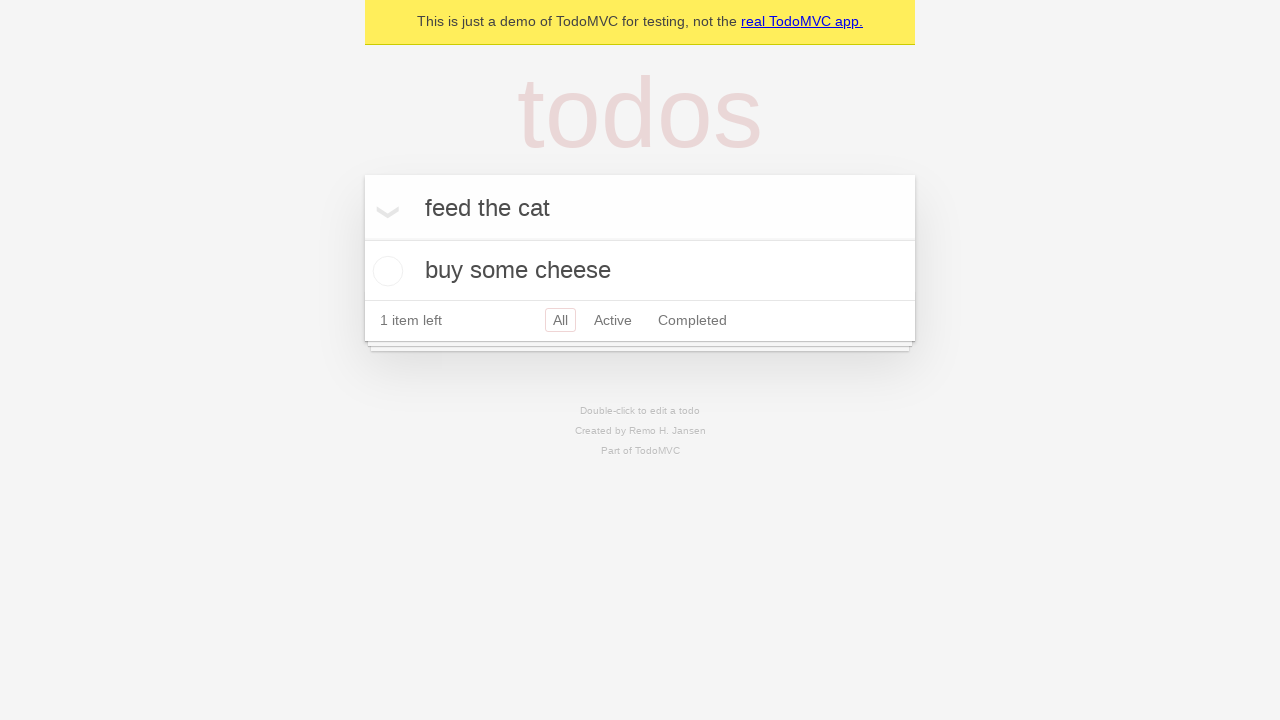

Pressed Enter to create todo 'feed the cat' on internal:attr=[placeholder="What needs to be done?"i]
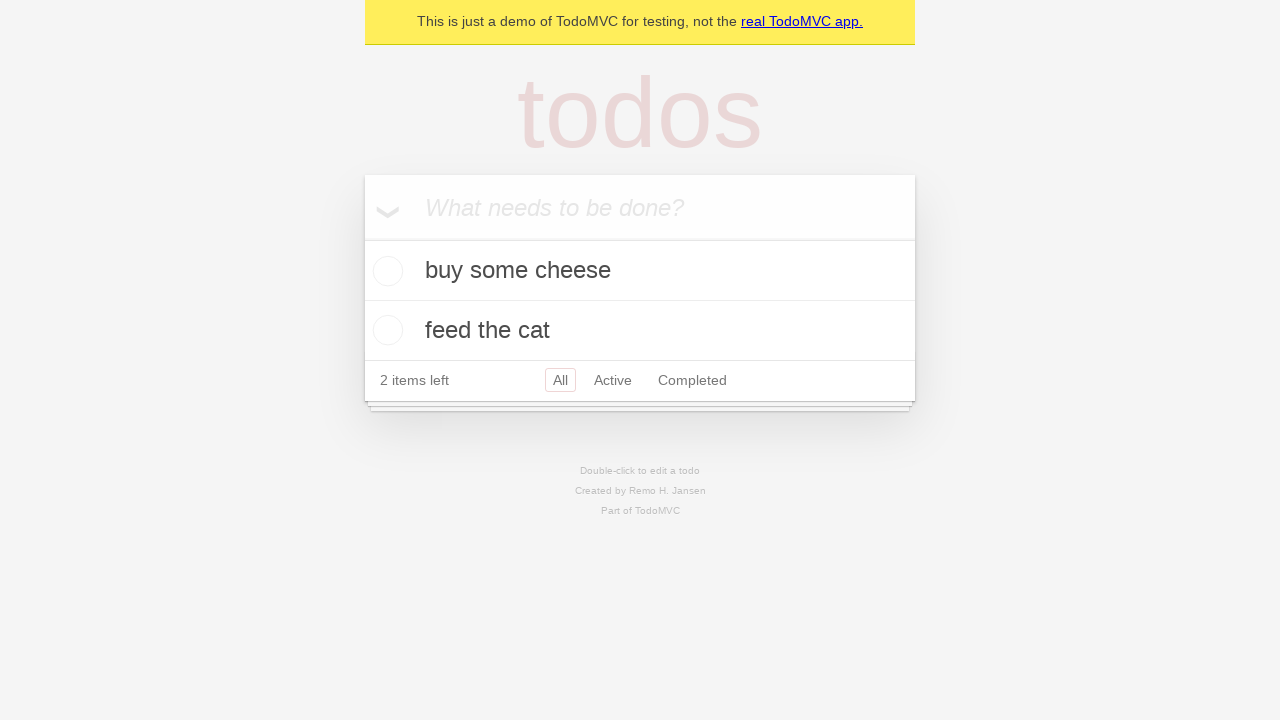

Filled todo input with 'book a doctors appointment' on internal:attr=[placeholder="What needs to be done?"i]
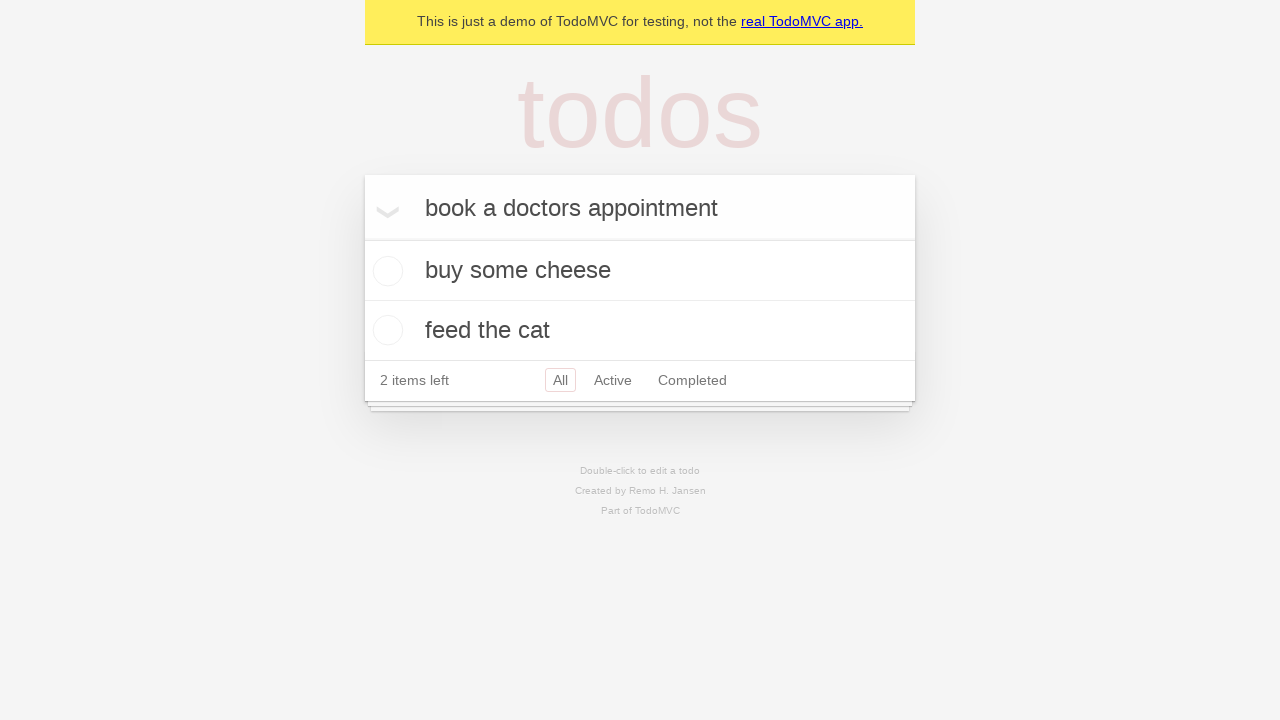

Pressed Enter to create todo 'book a doctors appointment' on internal:attr=[placeholder="What needs to be done?"i]
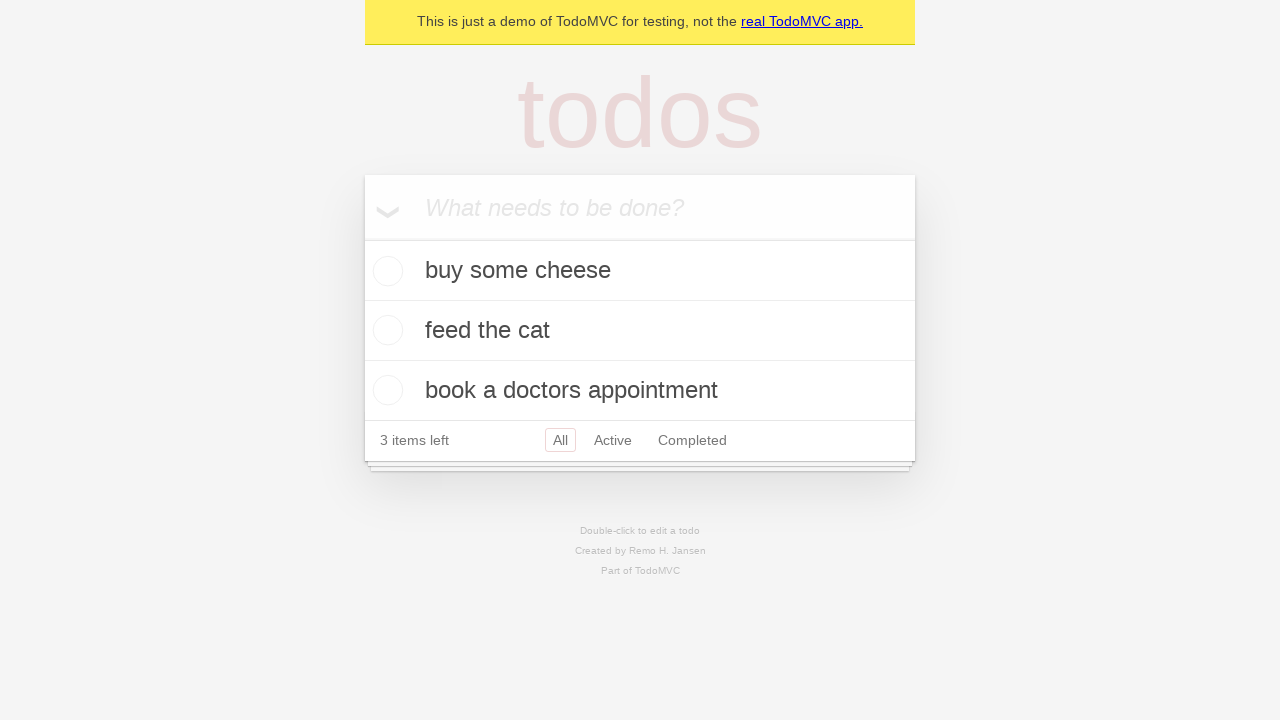

Double-clicked second todo item to enter edit mode at (640, 331) on internal:testid=[data-testid="todo-item"s] >> nth=1
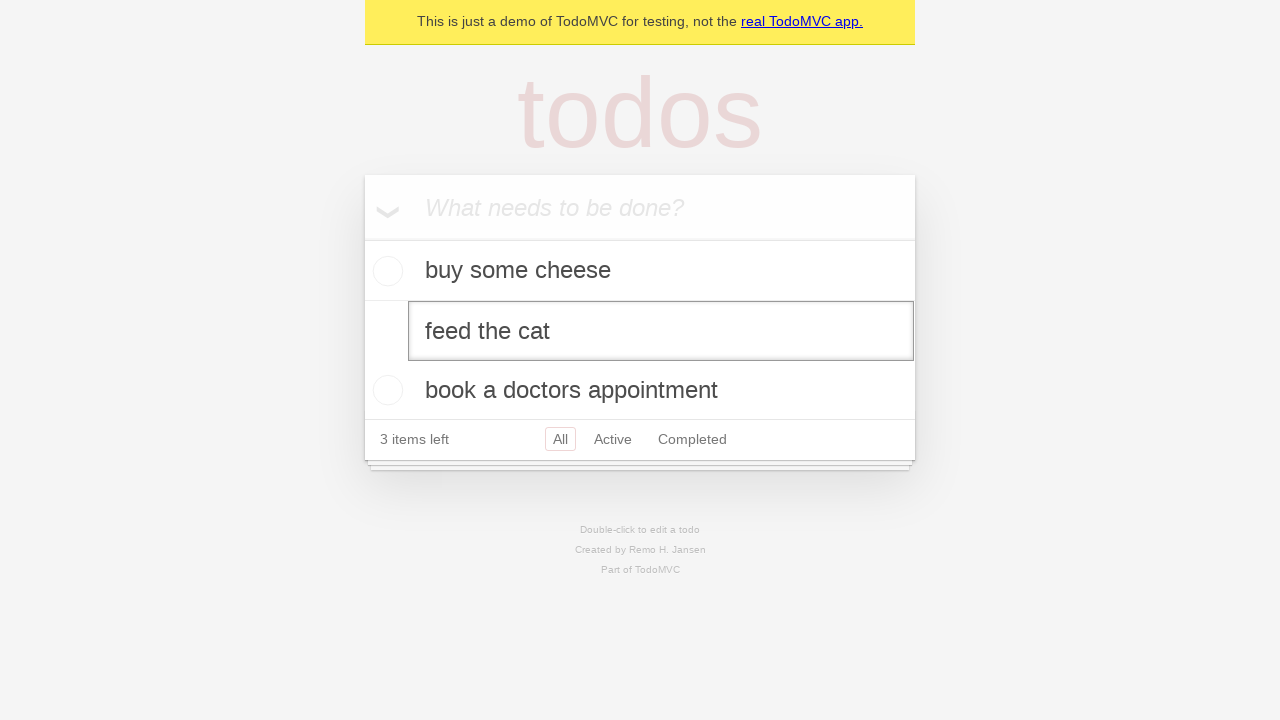

Filled edit input with 'buy some sausages' on internal:testid=[data-testid="todo-item"s] >> nth=1 >> internal:role=textbox[nam
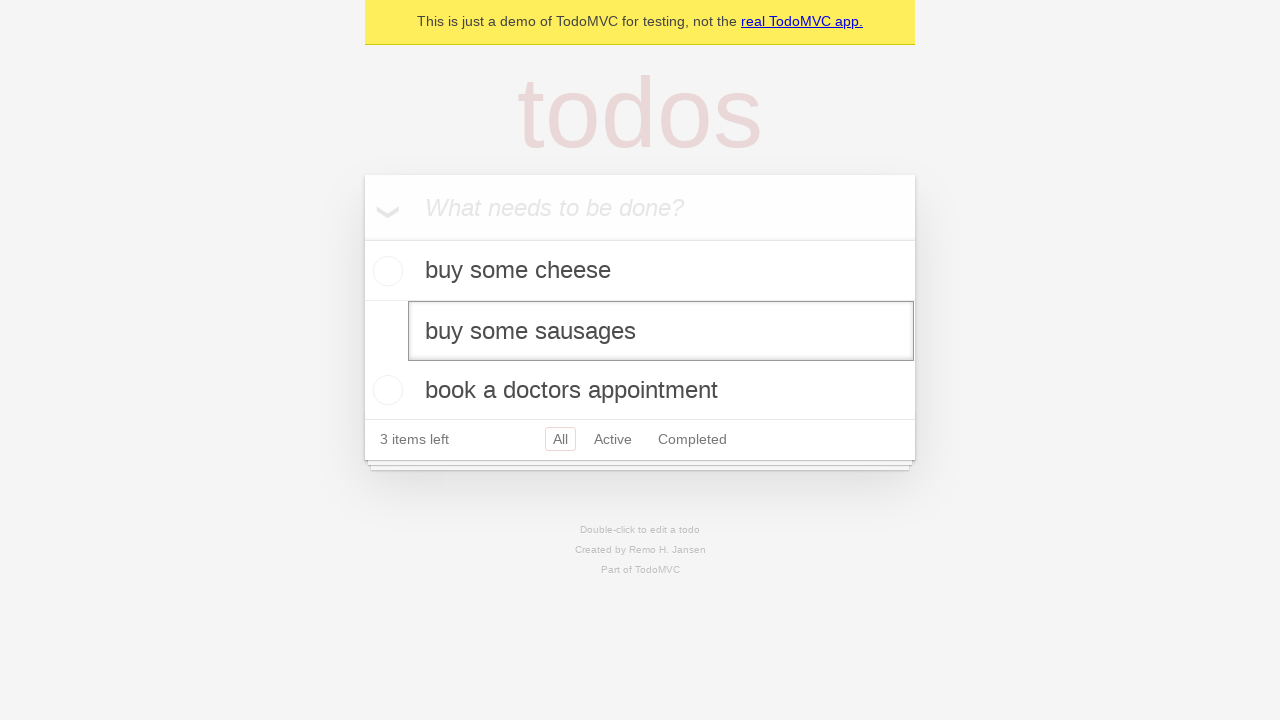

Triggered blur event on edit input to save changes
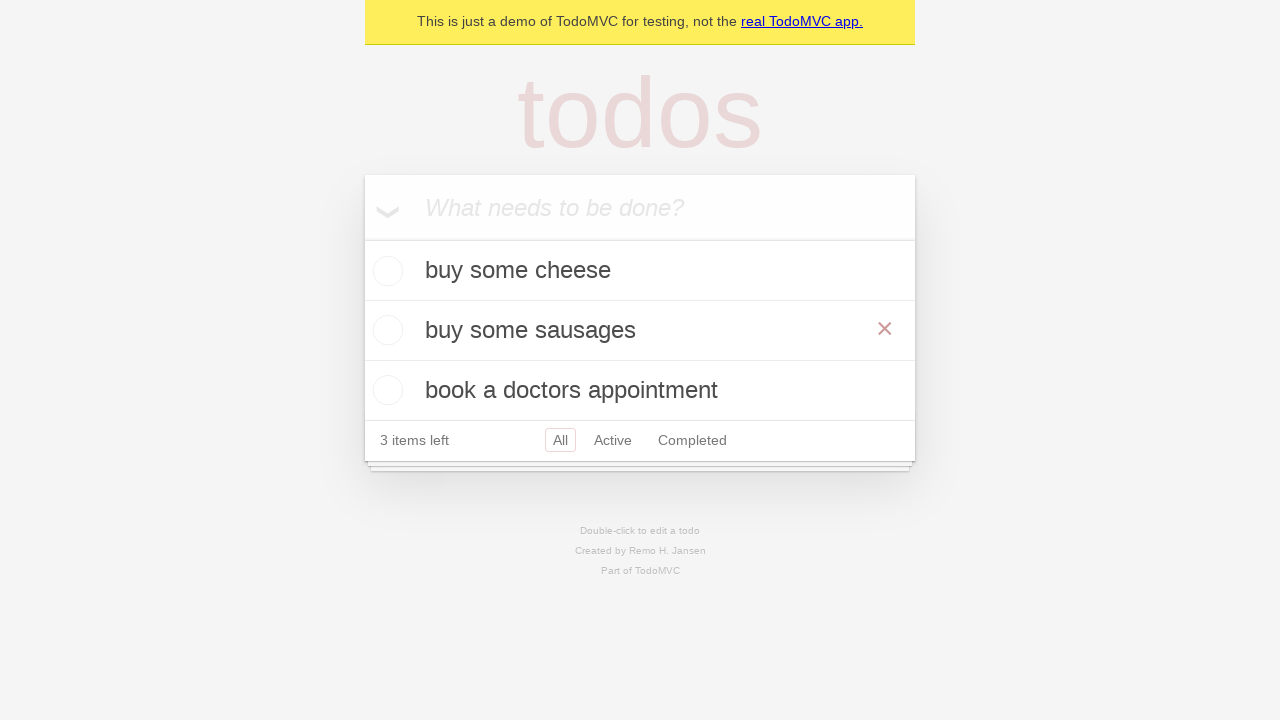

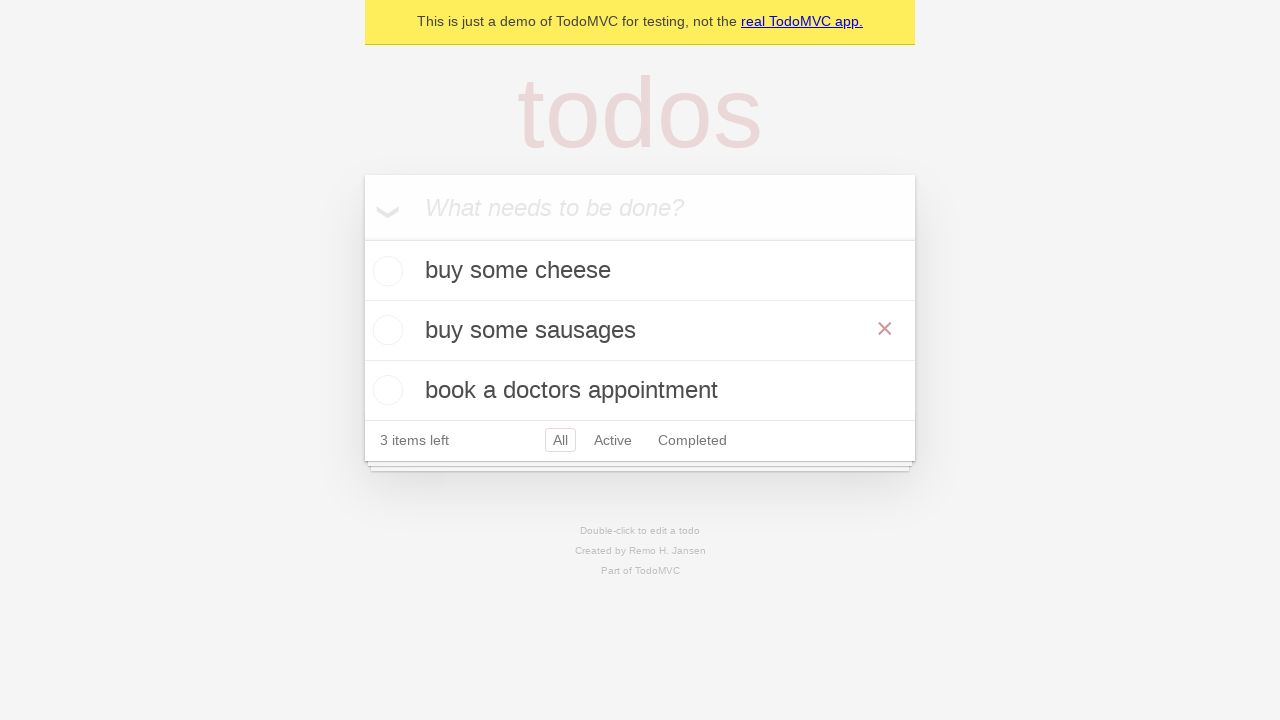